Tests that clicking "View All" in the Press Releases section navigates to the press releases page

Starting URL: https://blog.hubtel.com

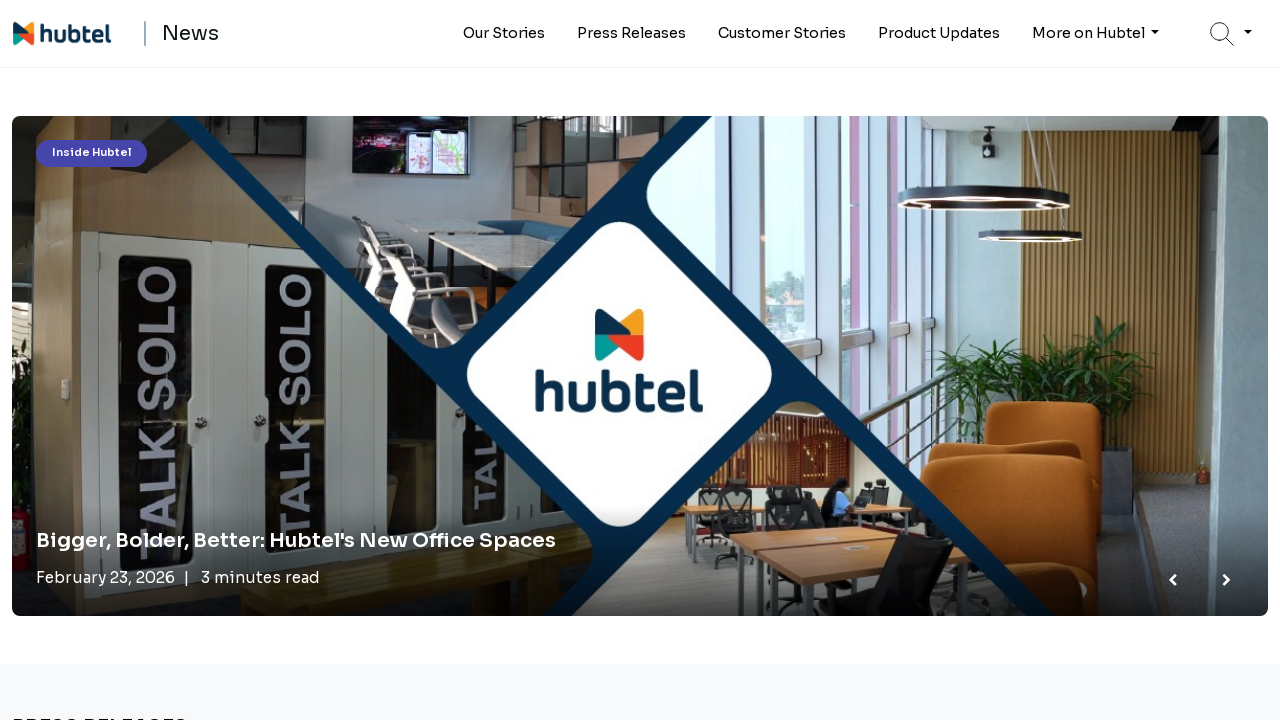

Clicked 'View all' link in Press Releases section at (44, 361) on text=View all >> nth=0
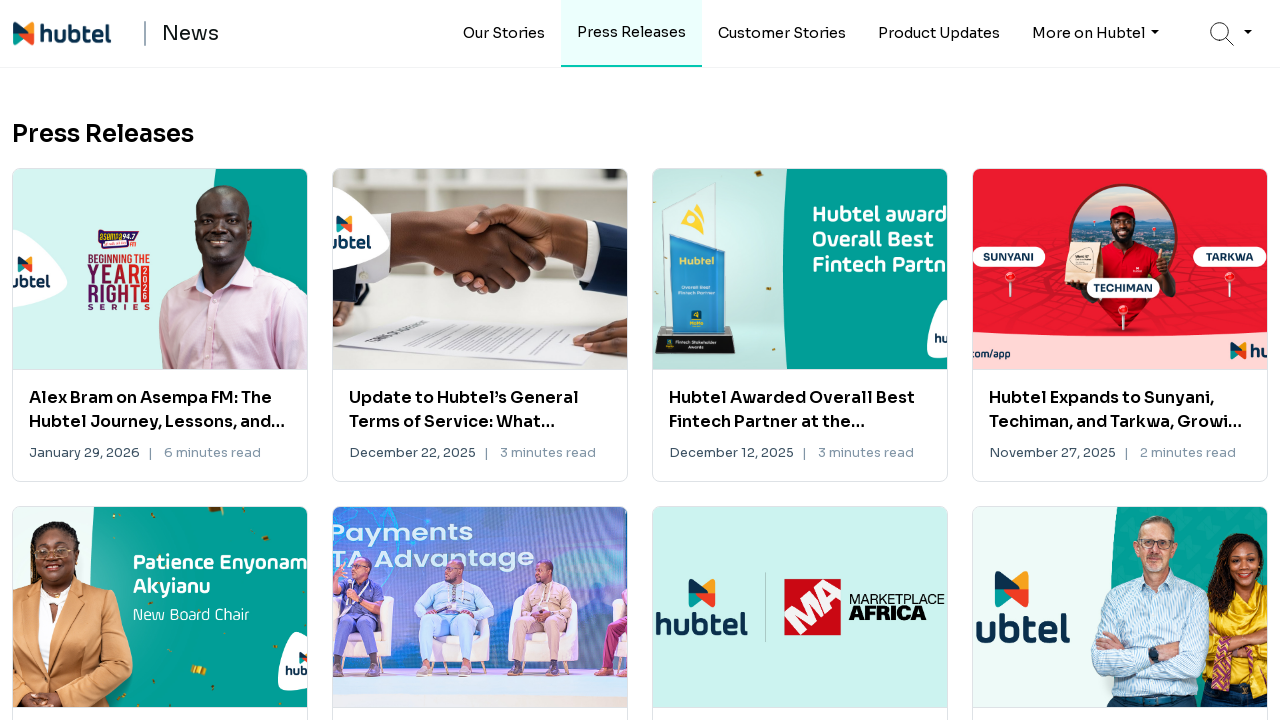

Waited for page to load (domcontentloaded)
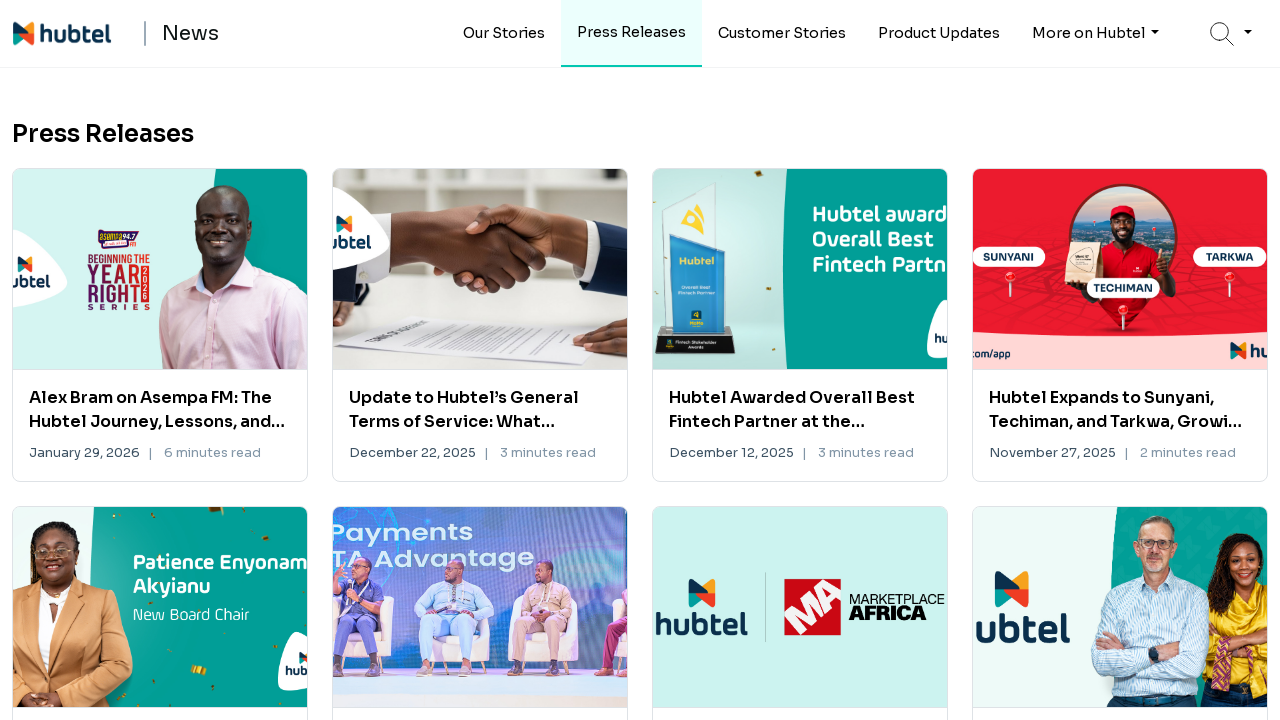

Verified that URL contains 'press-releases'
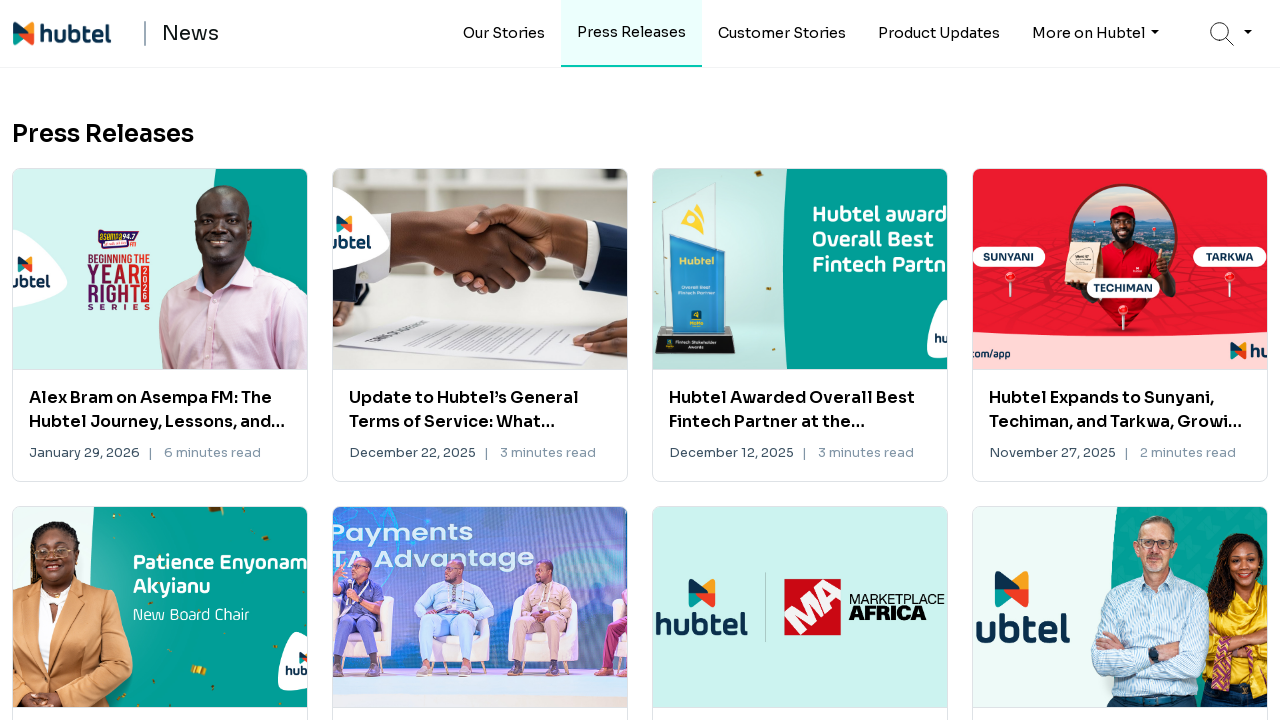

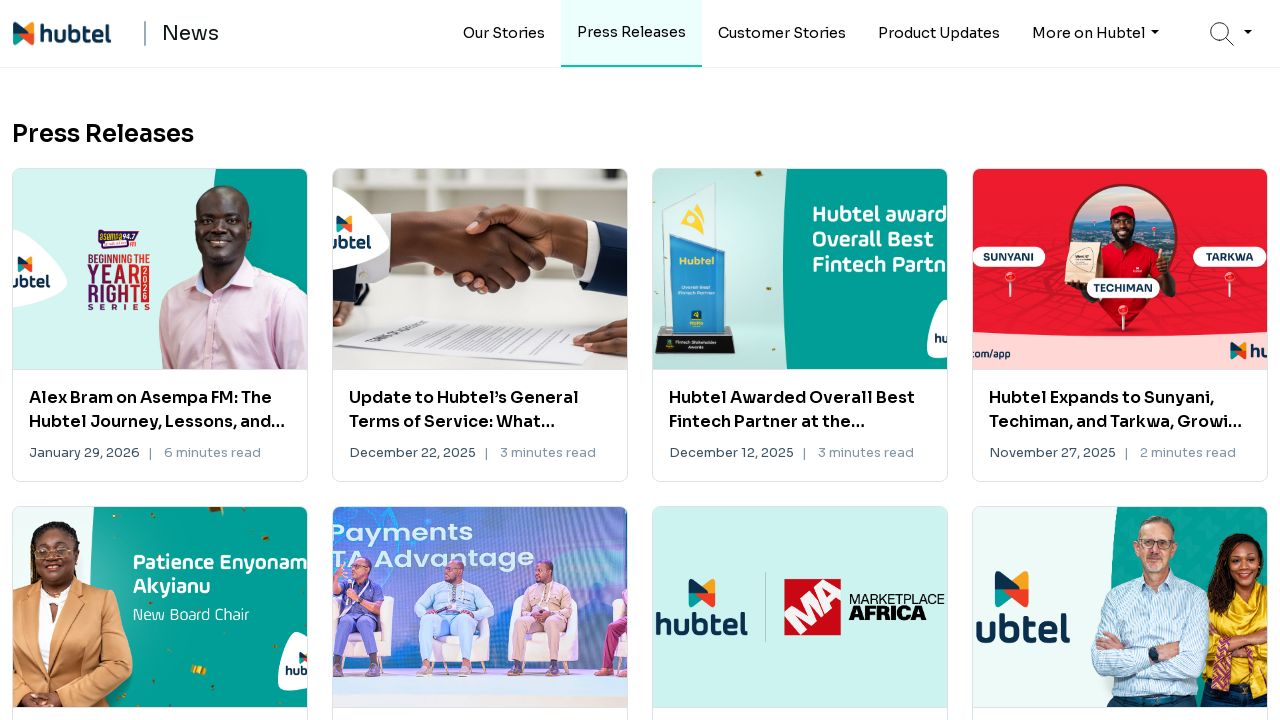